Tests clicking a radio button element on a test automation practice page

Starting URL: https://omayo.blogspot.com/

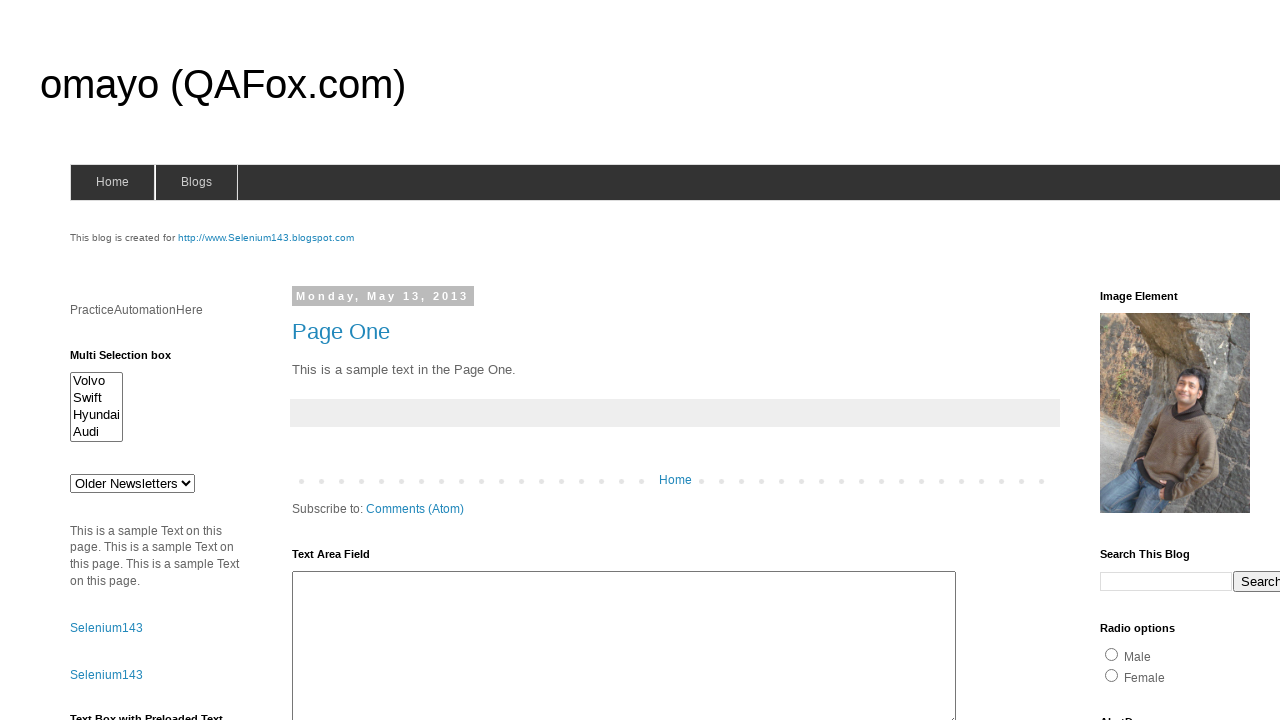

Navigated to test automation practice page
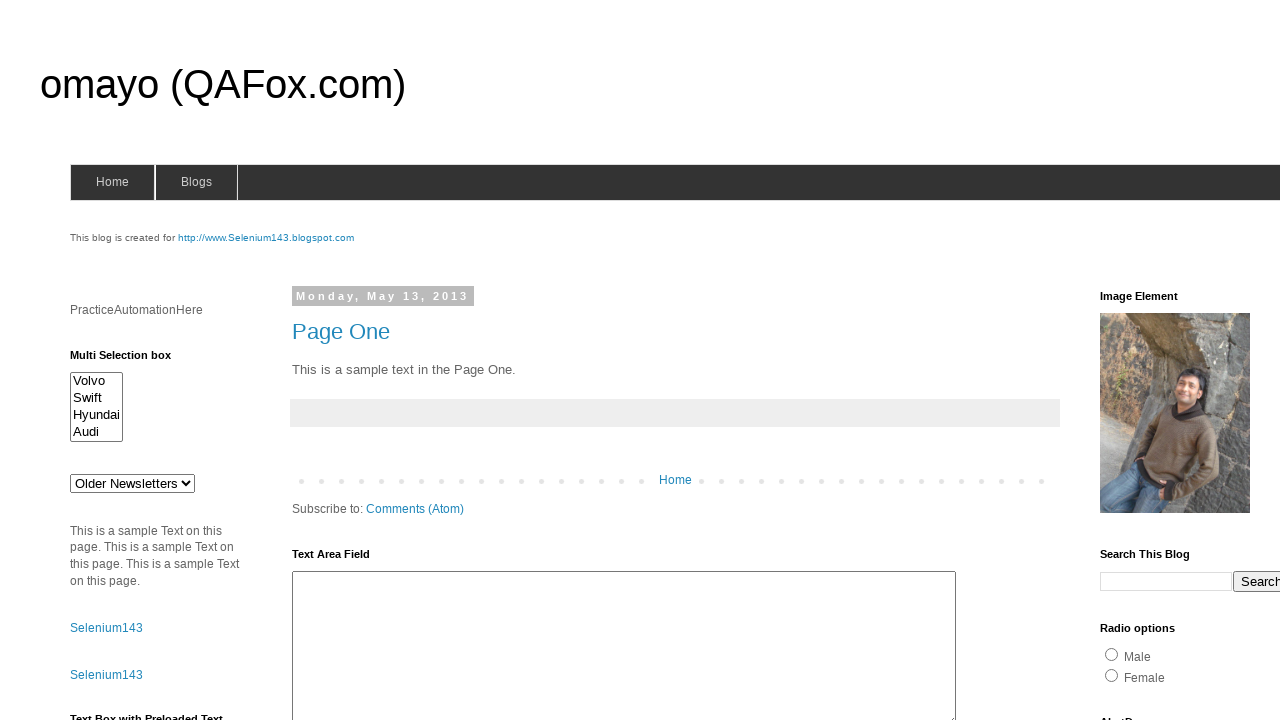

Clicked radio button element with ID 'radio1' at (1112, 654) on #radio1
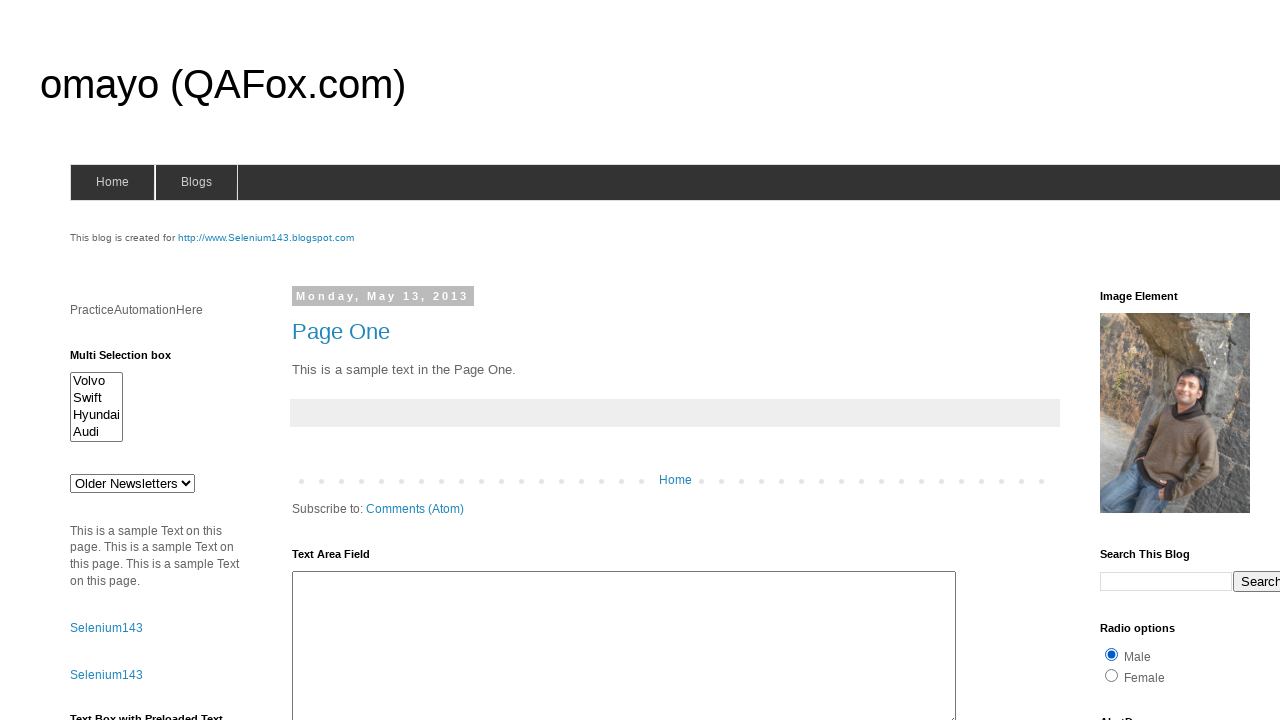

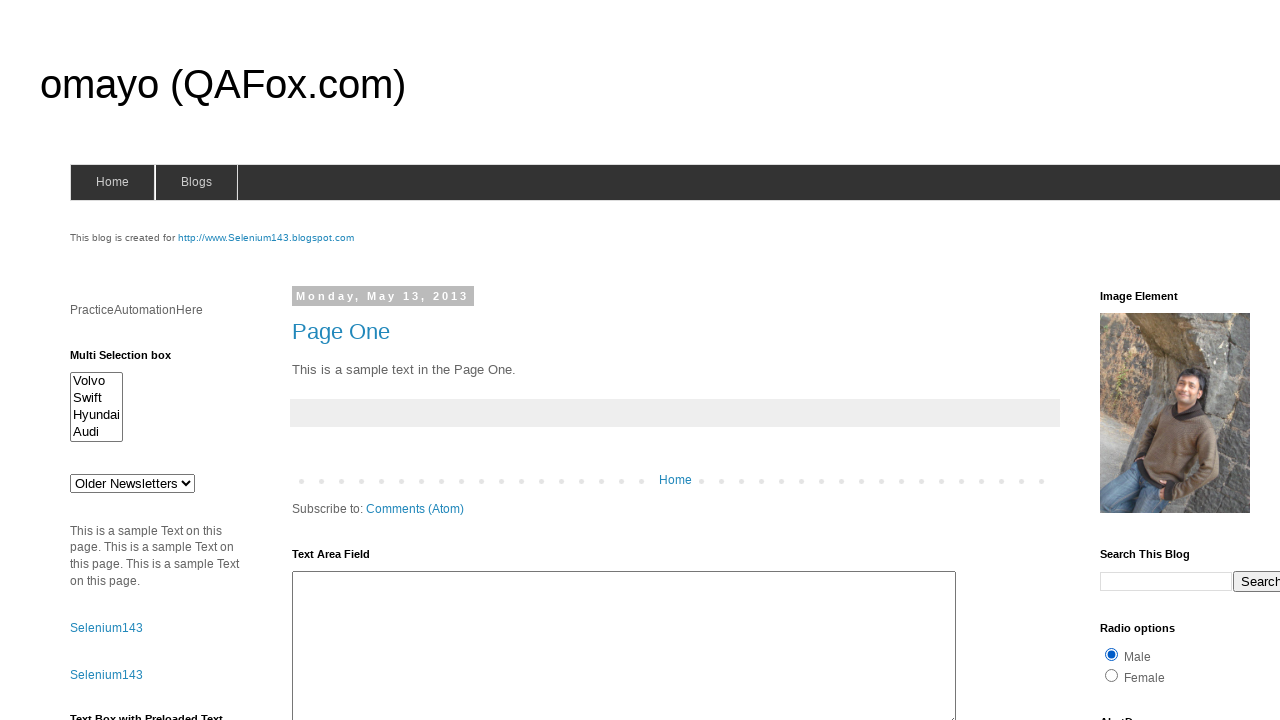